Tests that form submission confirmation includes reference to the submit button action

Starting URL: https://eviltester.github.io/synchole/form.html

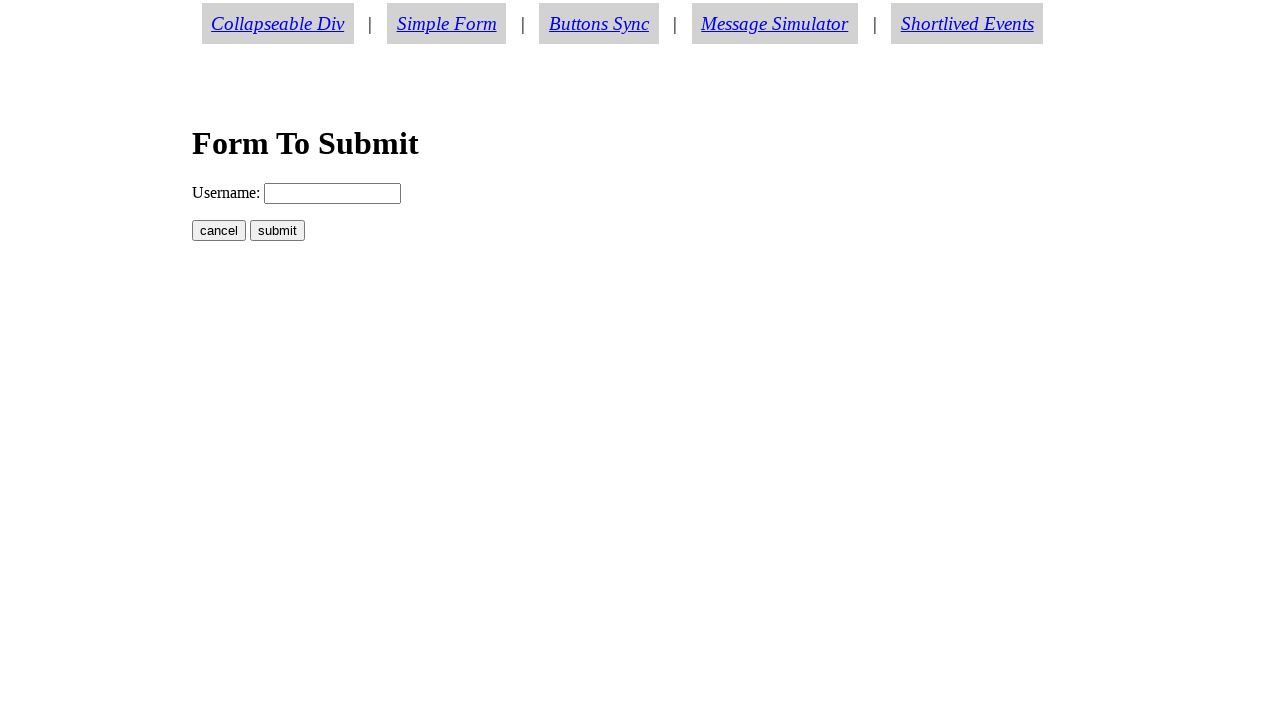

Filled username field with 'Rupert Giles' on input[name='username']
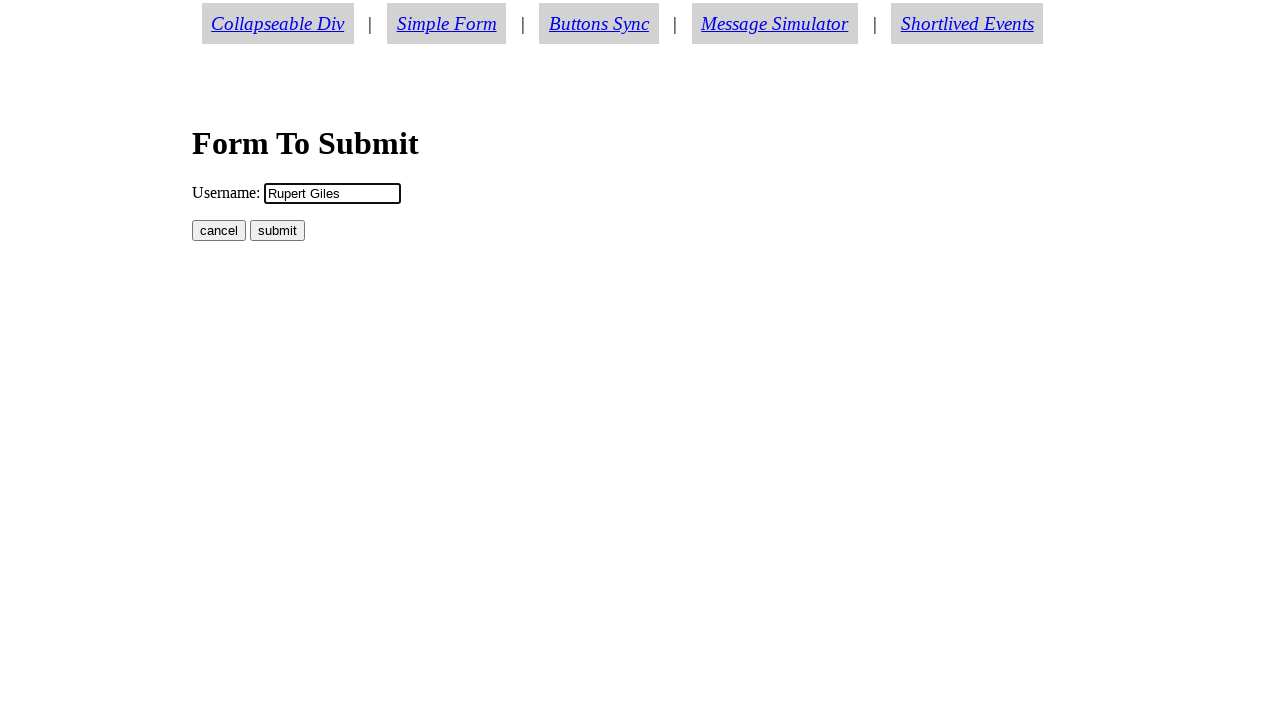

Clicked the submit button at (278, 231) on input[type='submit'], button[type='submit']
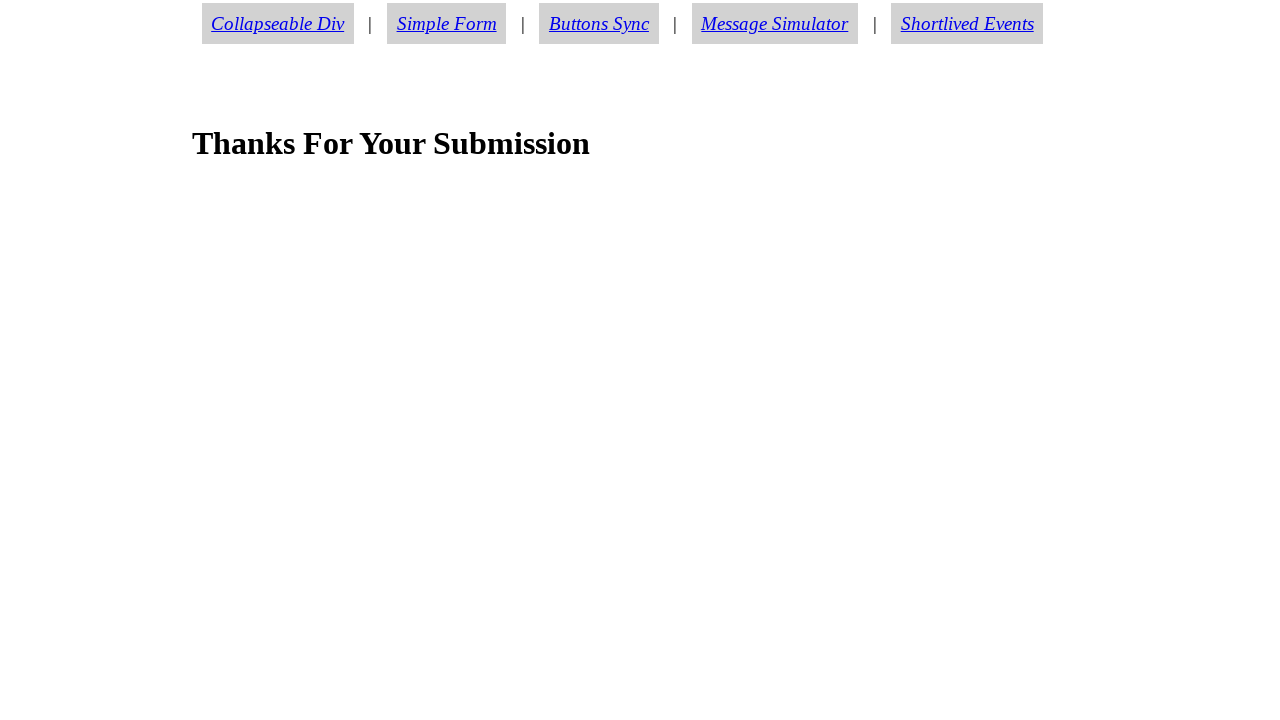

Form submission confirmation with submit button reference appeared
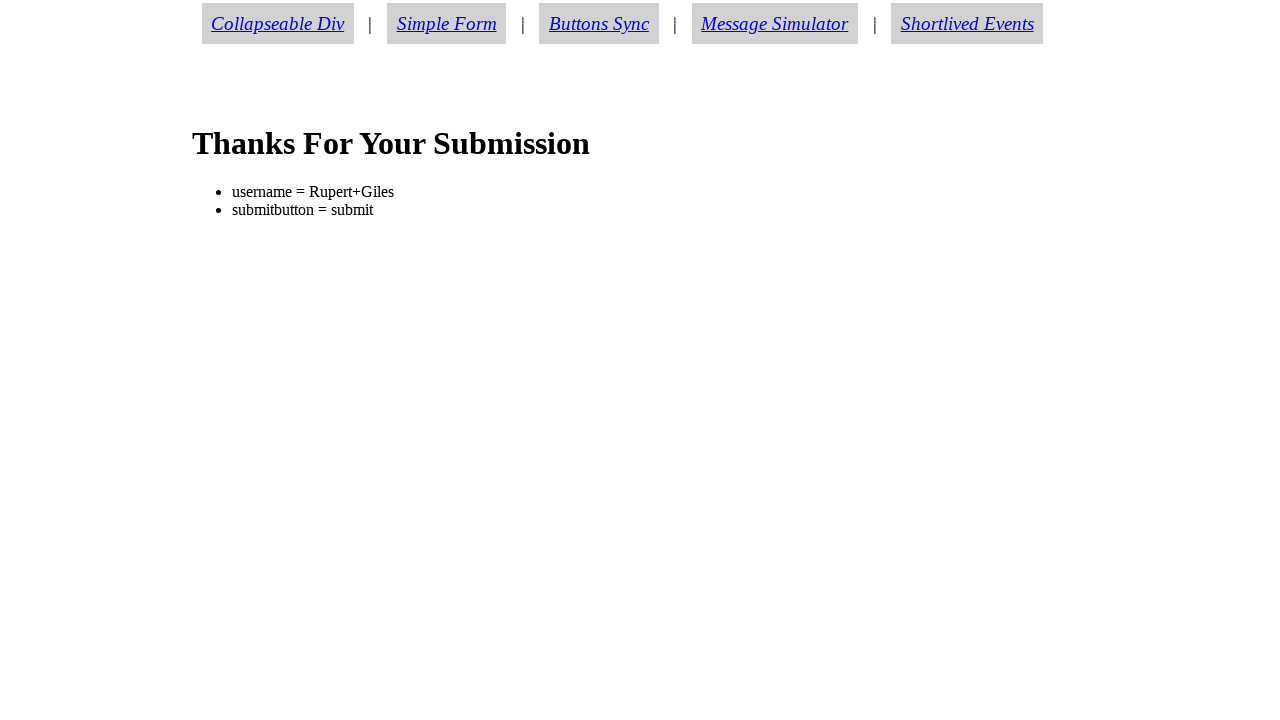

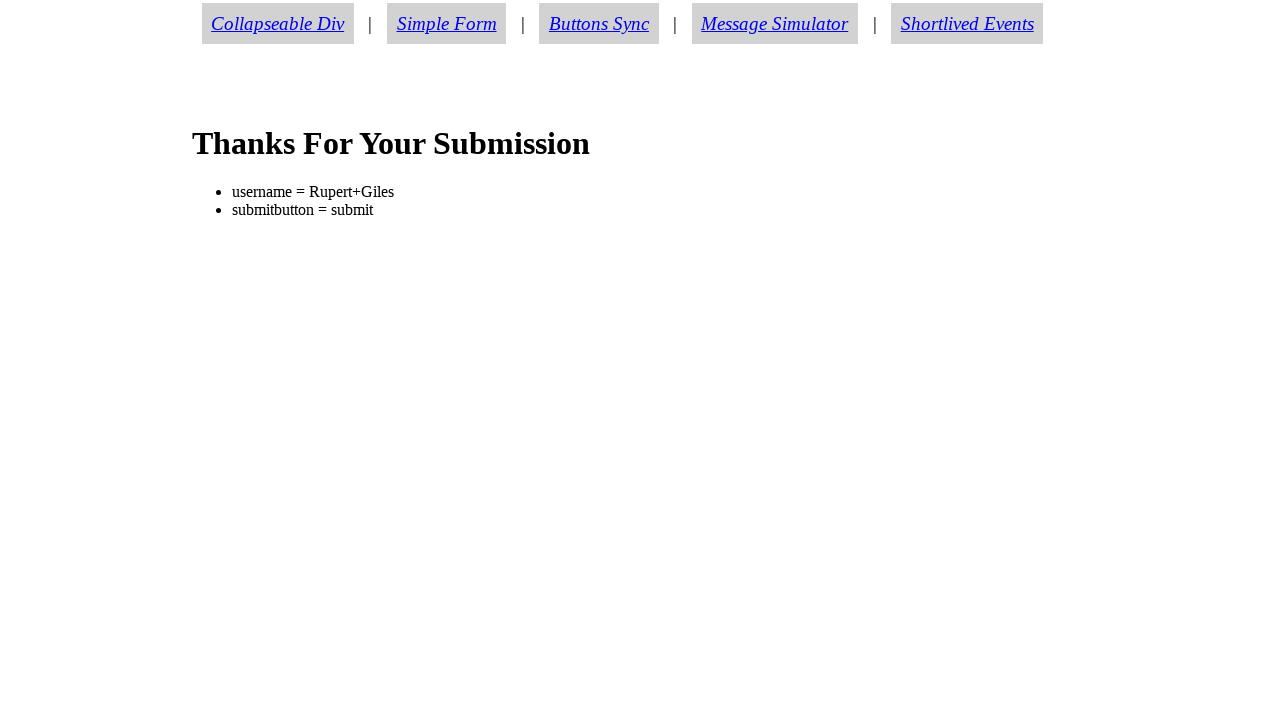